Navigates to the Jubelio homepage and maximizes the browser window

Starting URL: https://jubelio.com

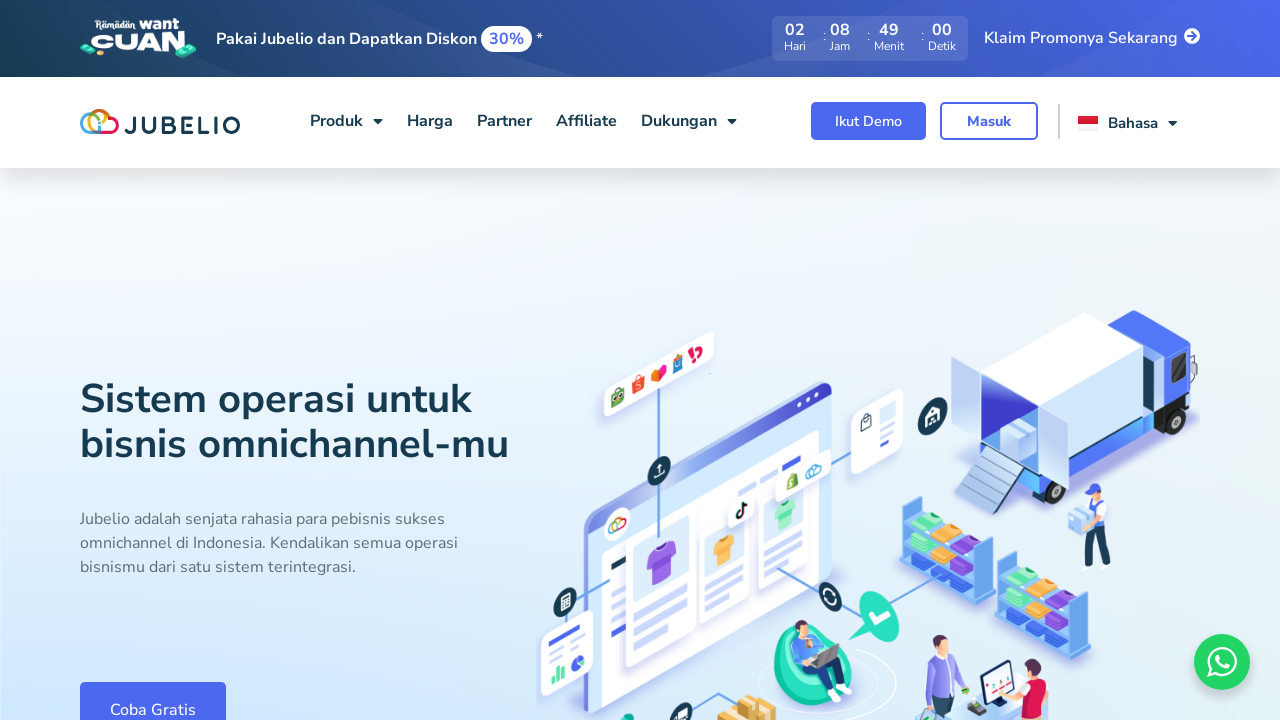

Waited for Jubelio homepage to load (domcontentloaded state)
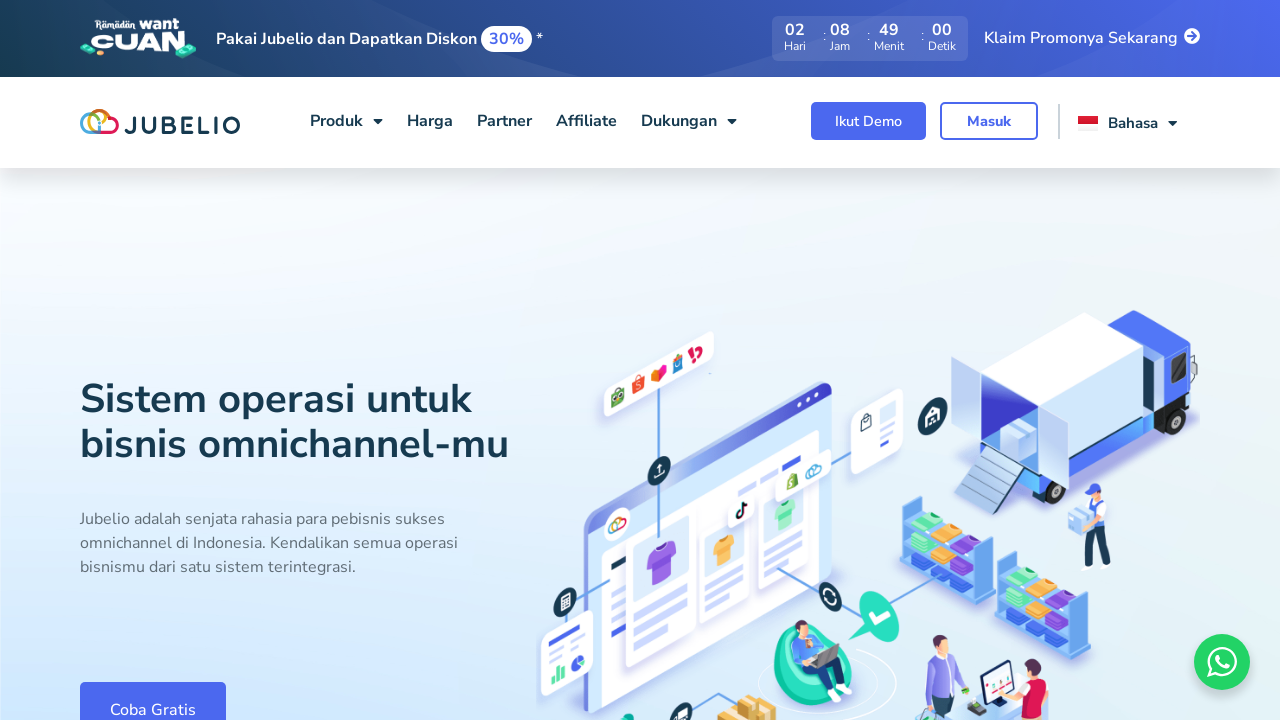

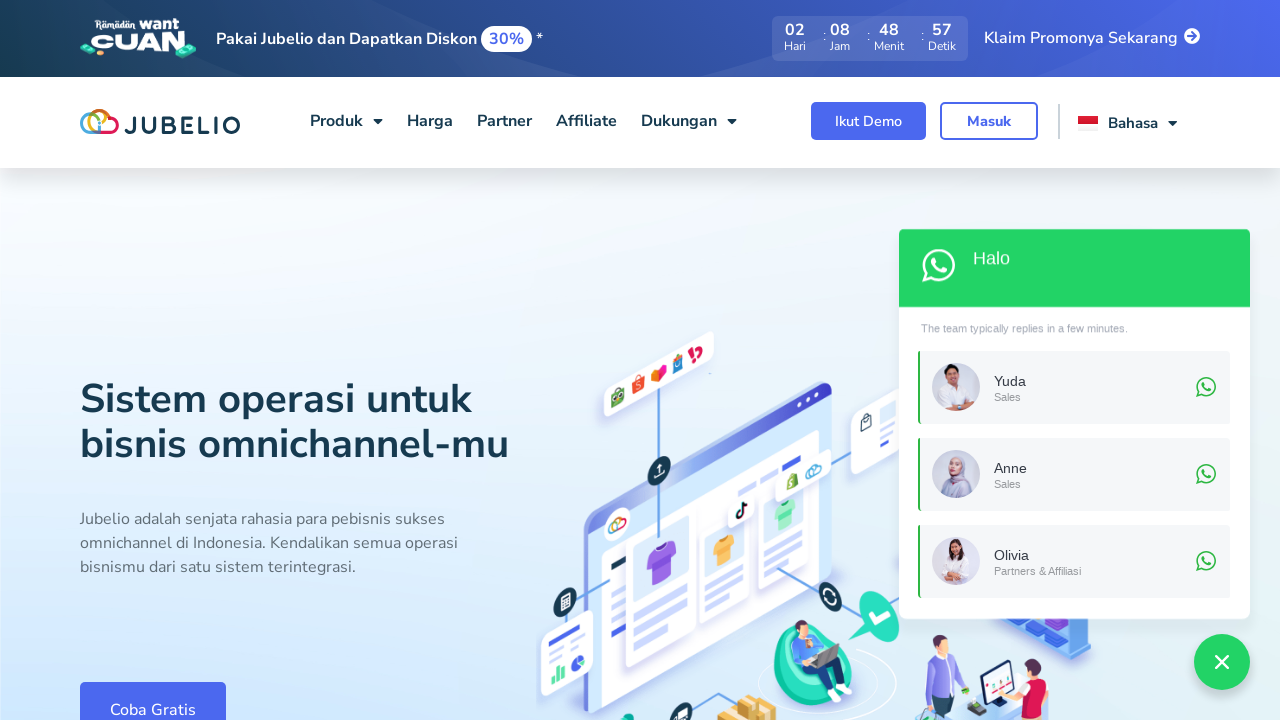